Tests the Indian Railways train search functionality by entering source and destination stations, displaying train list, and sorting trains by train number

Starting URL: https://erail.in/

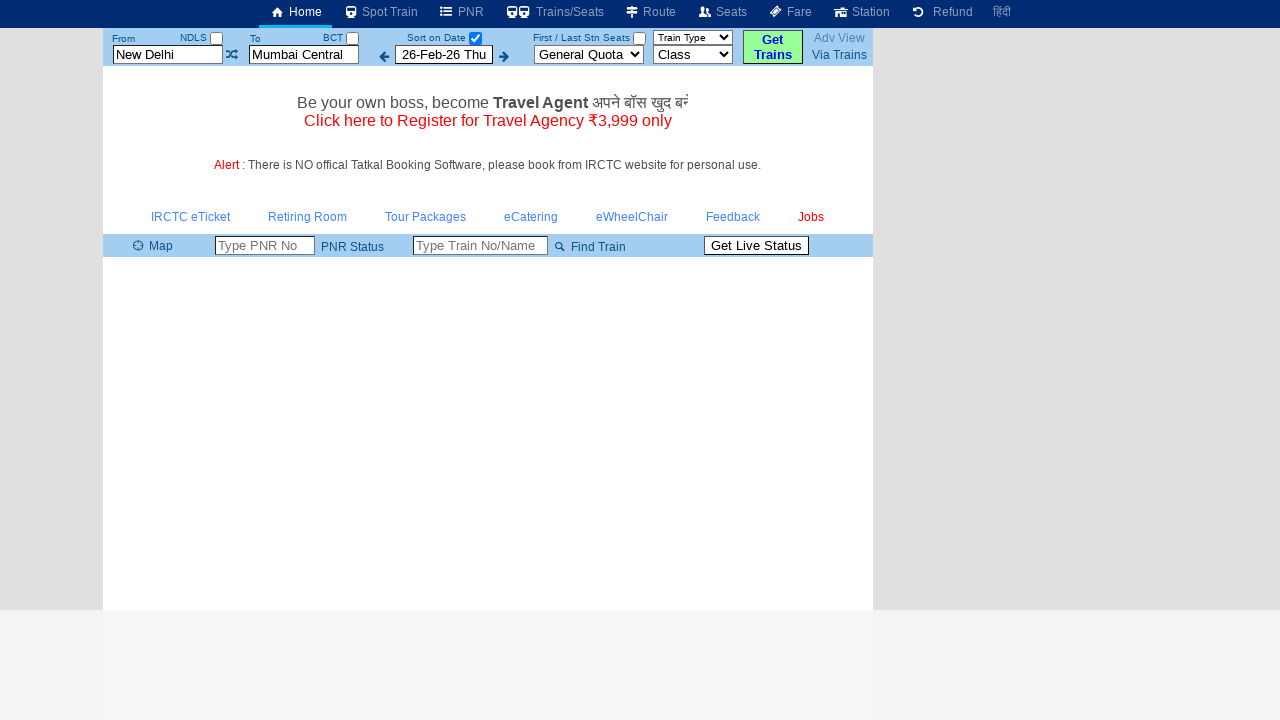

Cleared source station field on #txtStationFrom
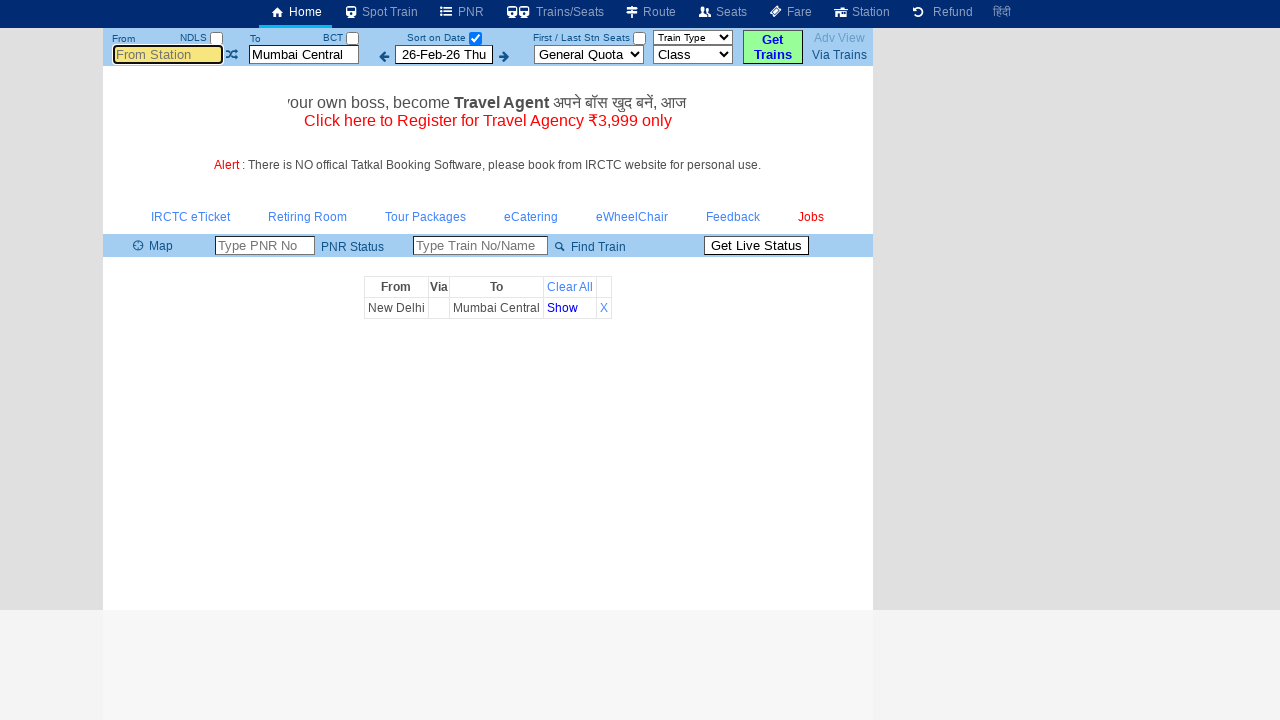

Entered 'MAS' as source station on #txtStationFrom
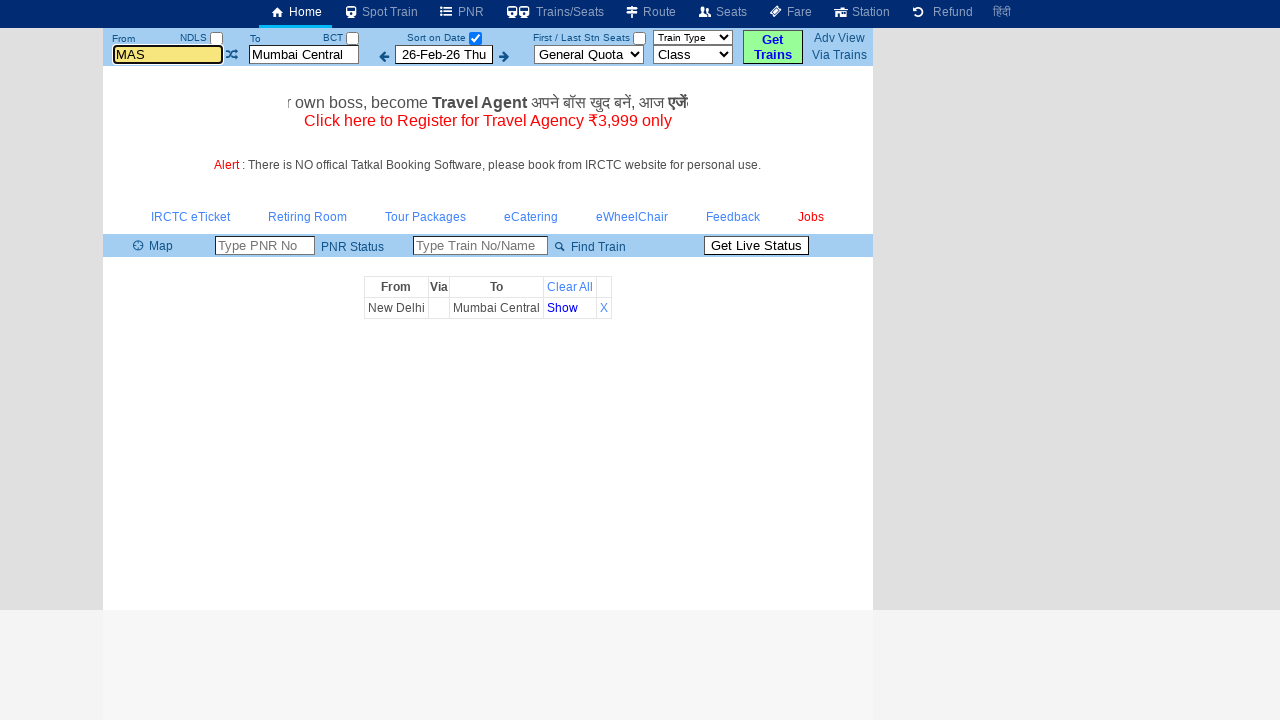

Pressed Tab to confirm source station entry on #txtStationFrom
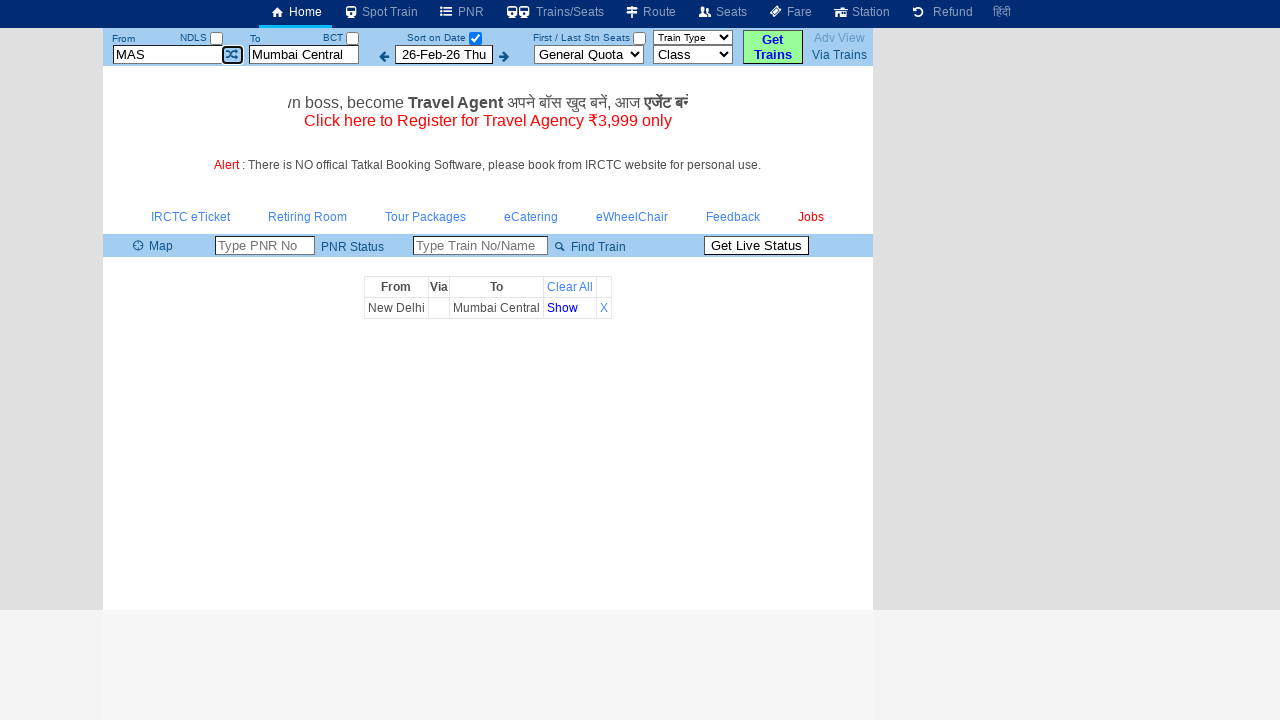

Cleared destination station field on #txtStationTo
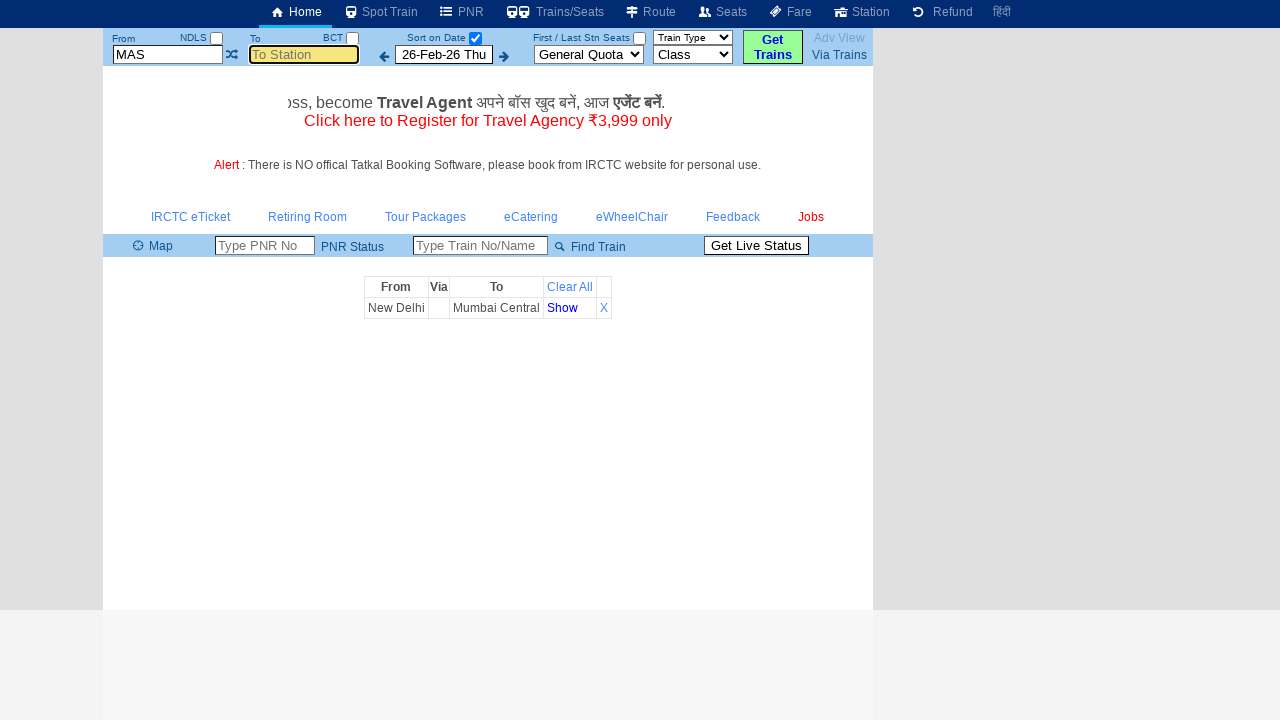

Entered 'Kolkata' as destination station on #txtStationTo
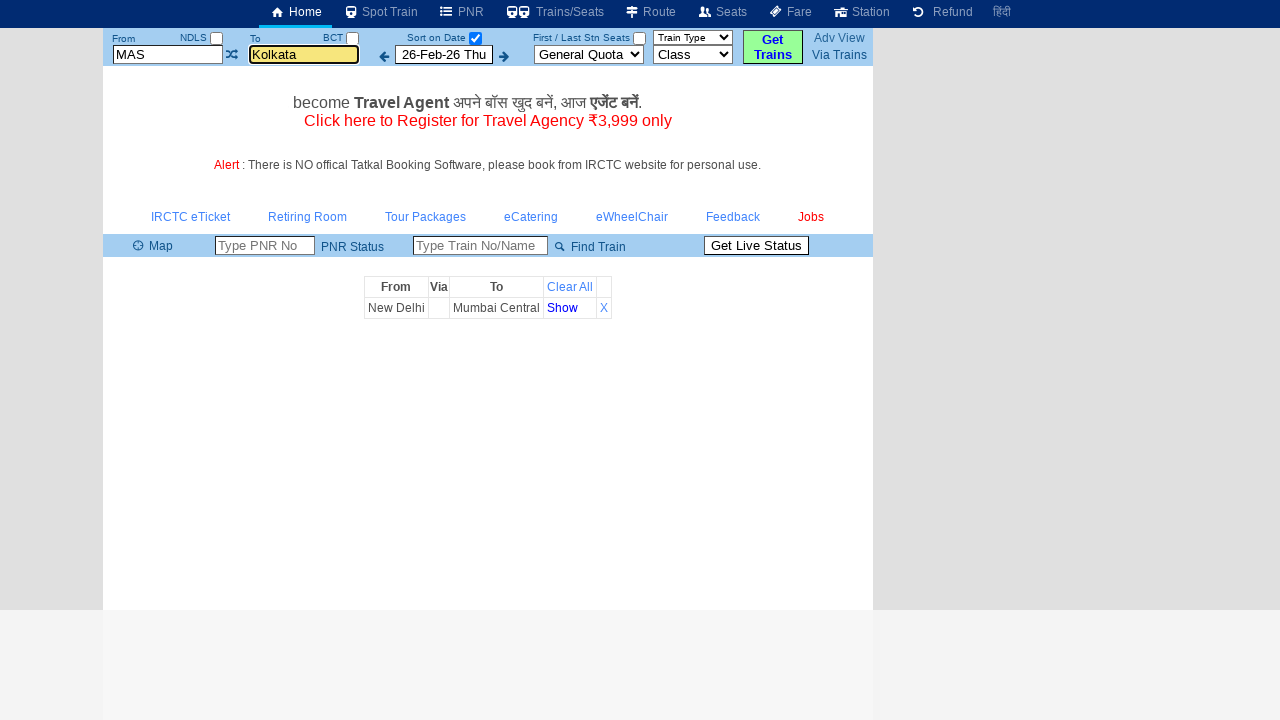

Pressed Tab to confirm destination station entry on #txtStationTo
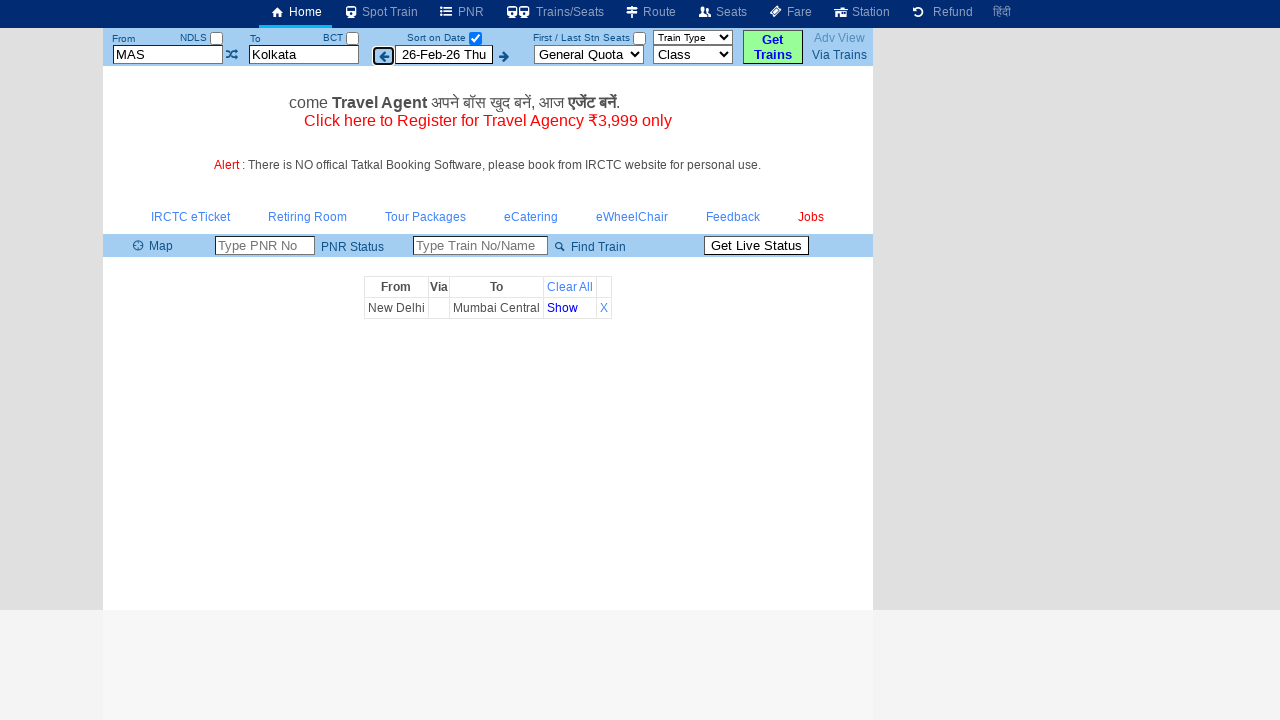

Unchecked date selection option at (475, 38) on #chkSelectDateOnly
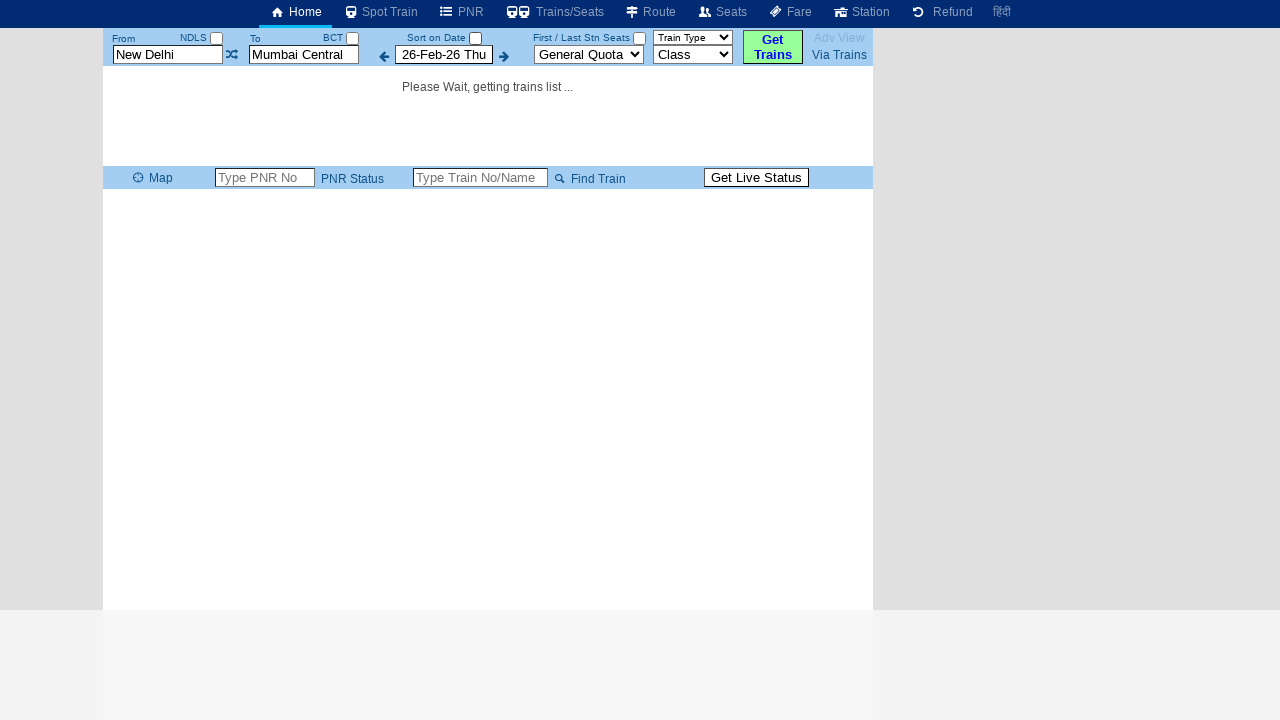

Train list loaded successfully
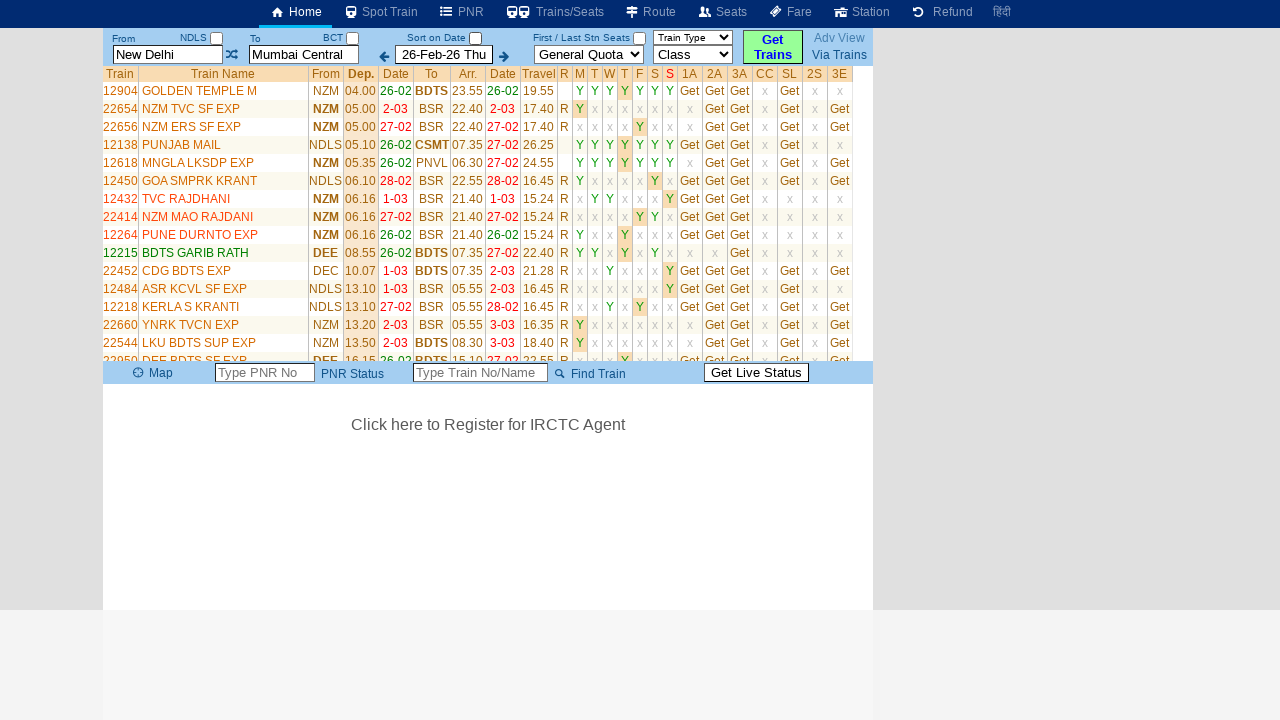

Clicked to sort trains by train number at (120, 74) on xpath=//a[text()='Train' and @title='Click here to sort on Train Number']
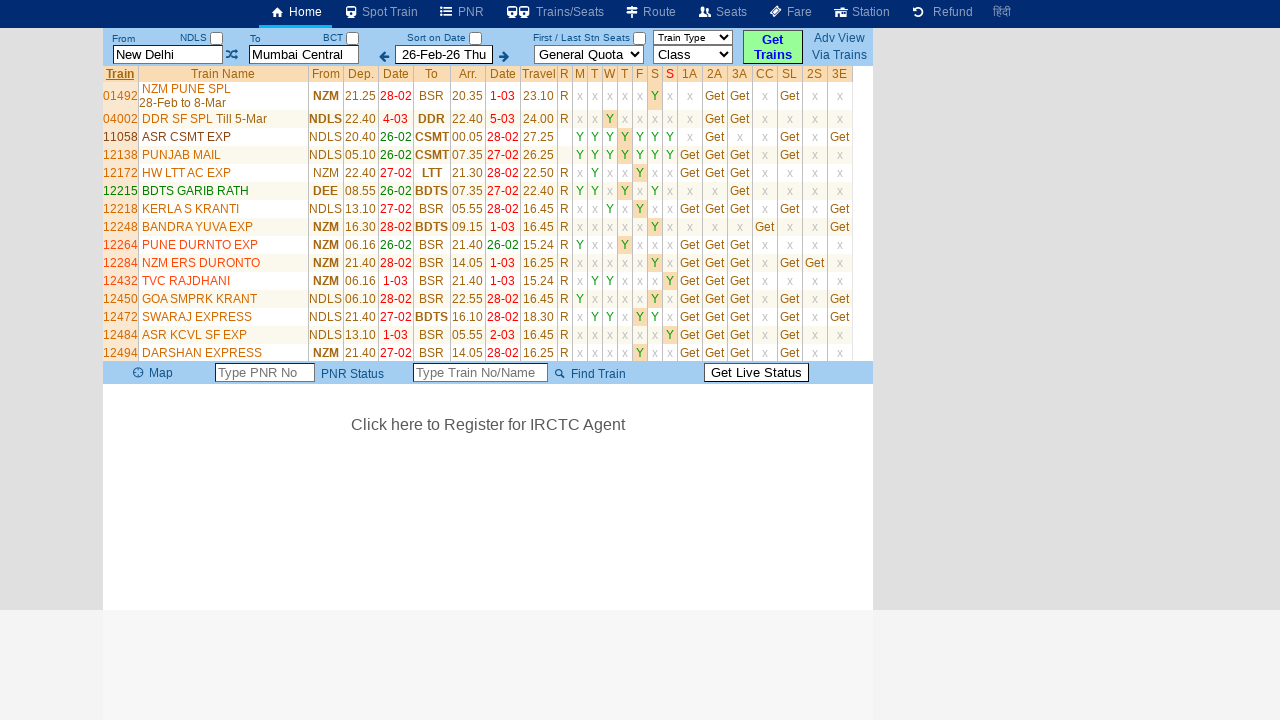

Waited for sorted train results to load
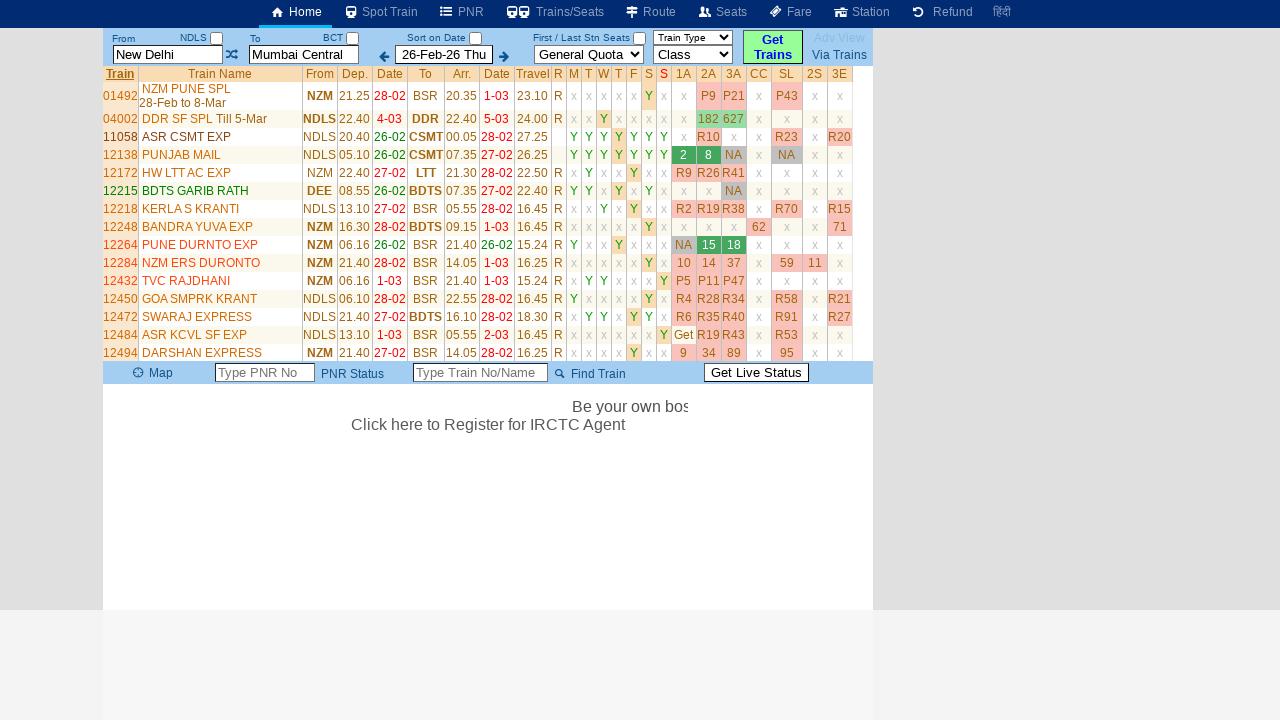

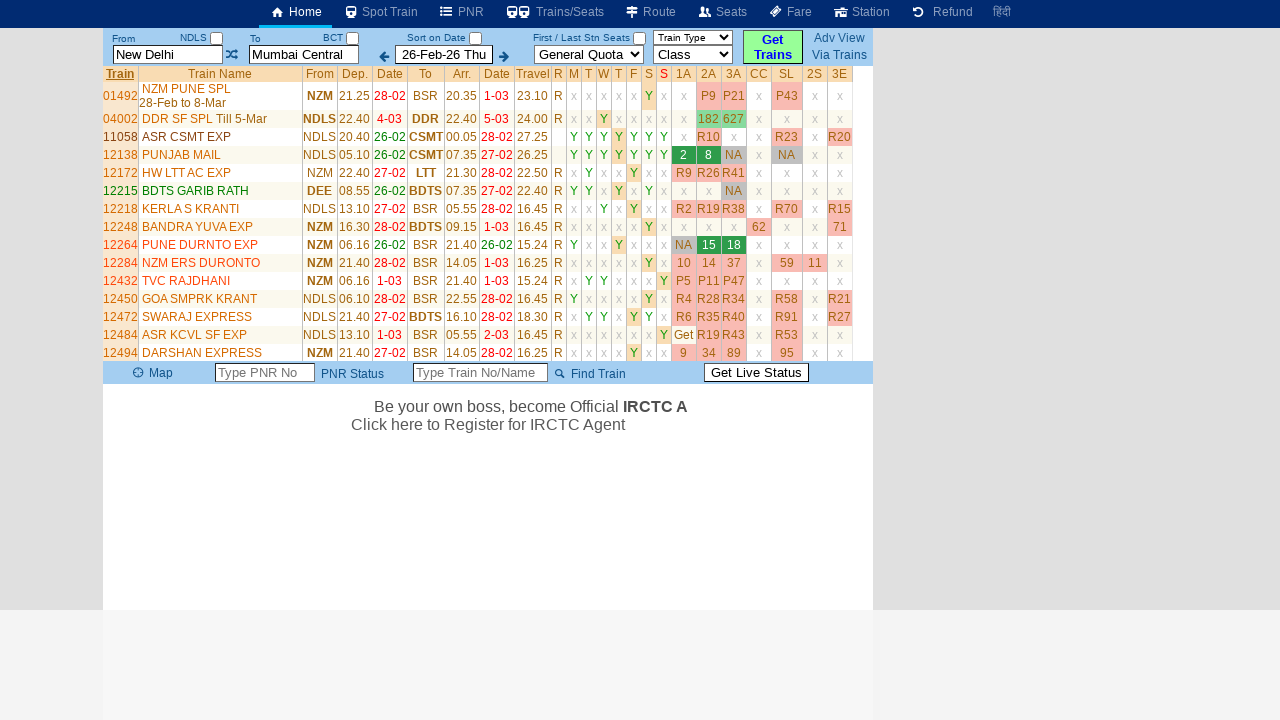